Tests dropdown selection functionality by navigating to dropdown page and selecting an option

Starting URL: https://the-internet.herokuapp.com/

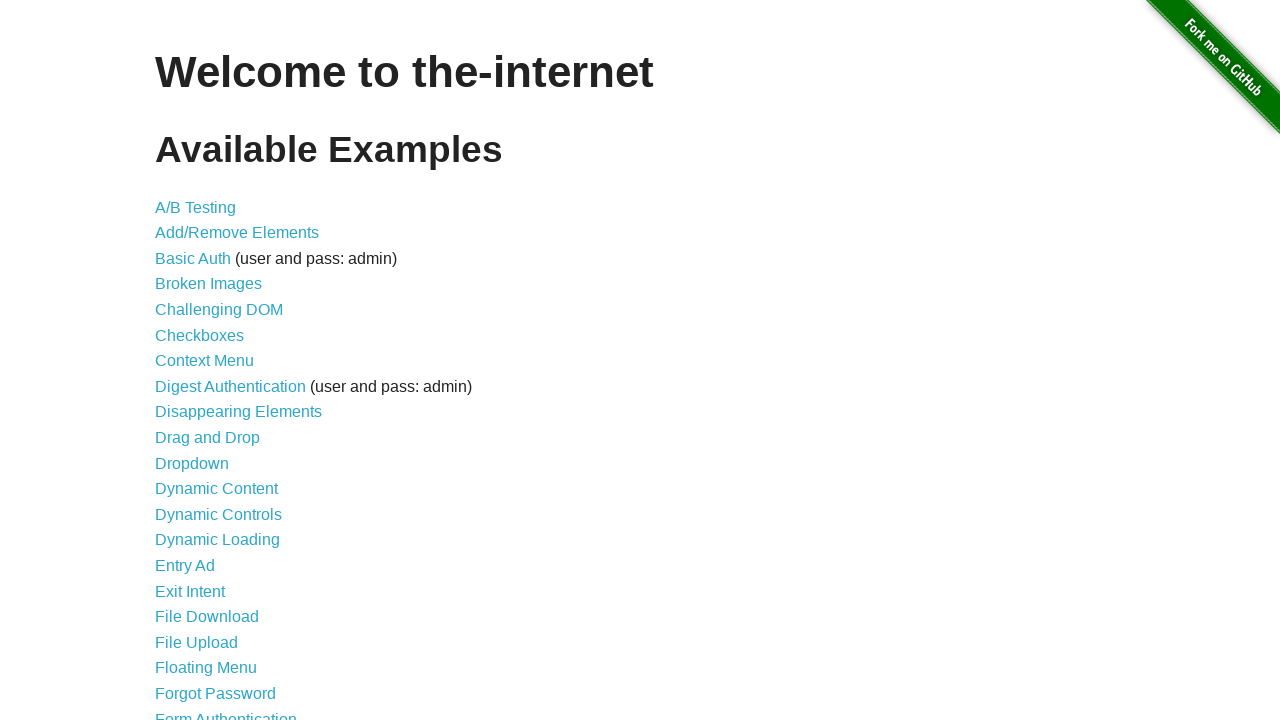

Clicked on Dropdown link at (192, 463) on text=Dropdown
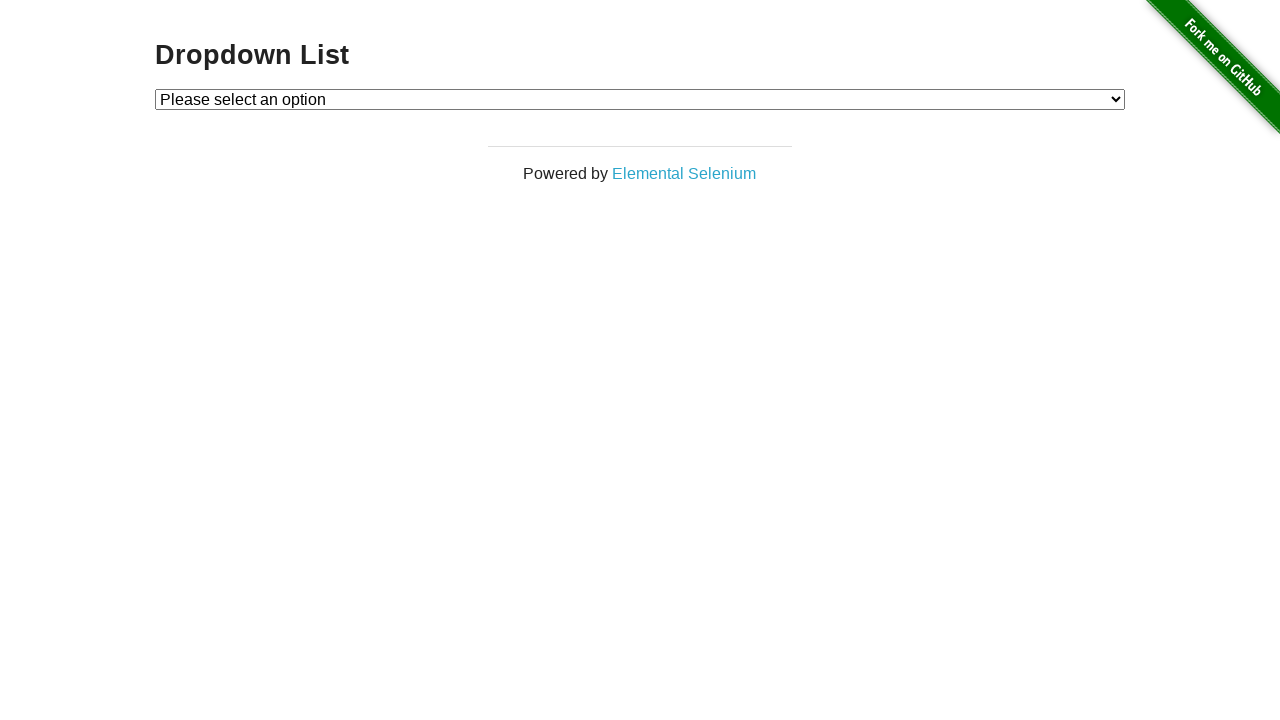

Selected Option 1 from dropdown on #dropdown
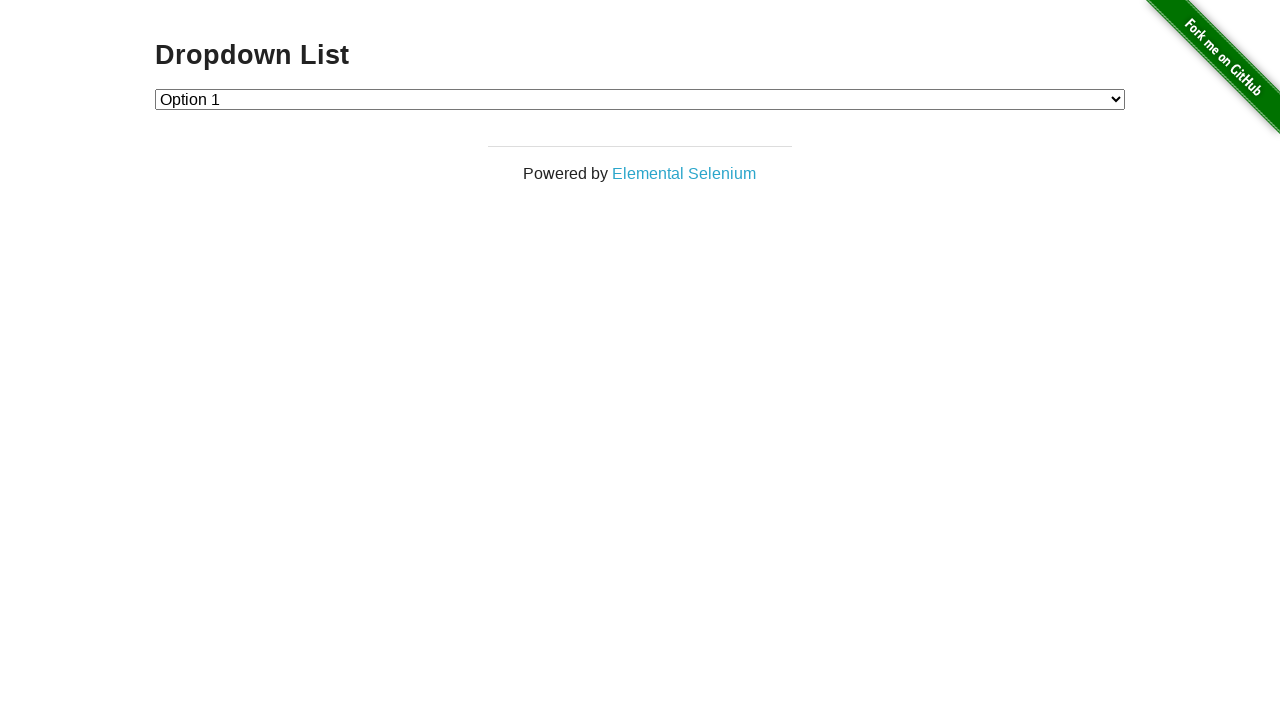

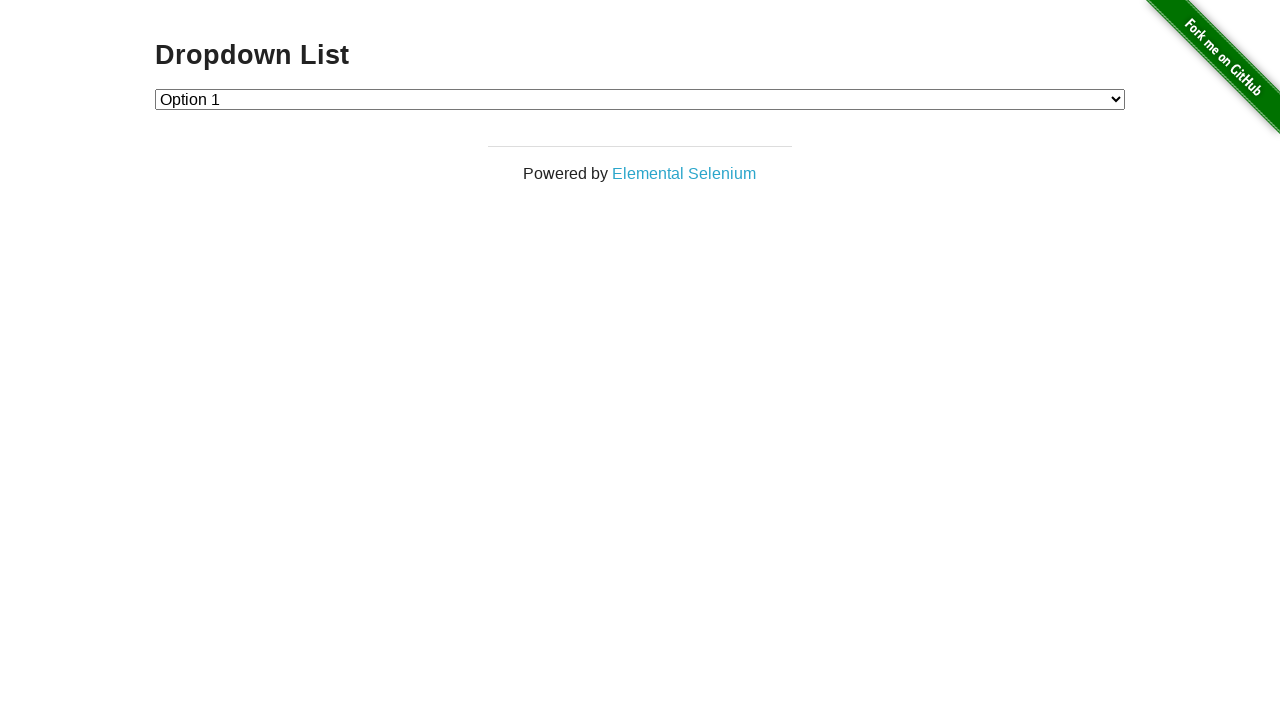